Tests the ability to inject jQuery and jQuery Growl into a webpage and display notification messages using JavaScript execution. The test loads jQuery if not present, adds jQuery Growl library and styles, then displays various notification messages (default, error, notice, warning).

Starting URL: http://the-internet.herokuapp.com/

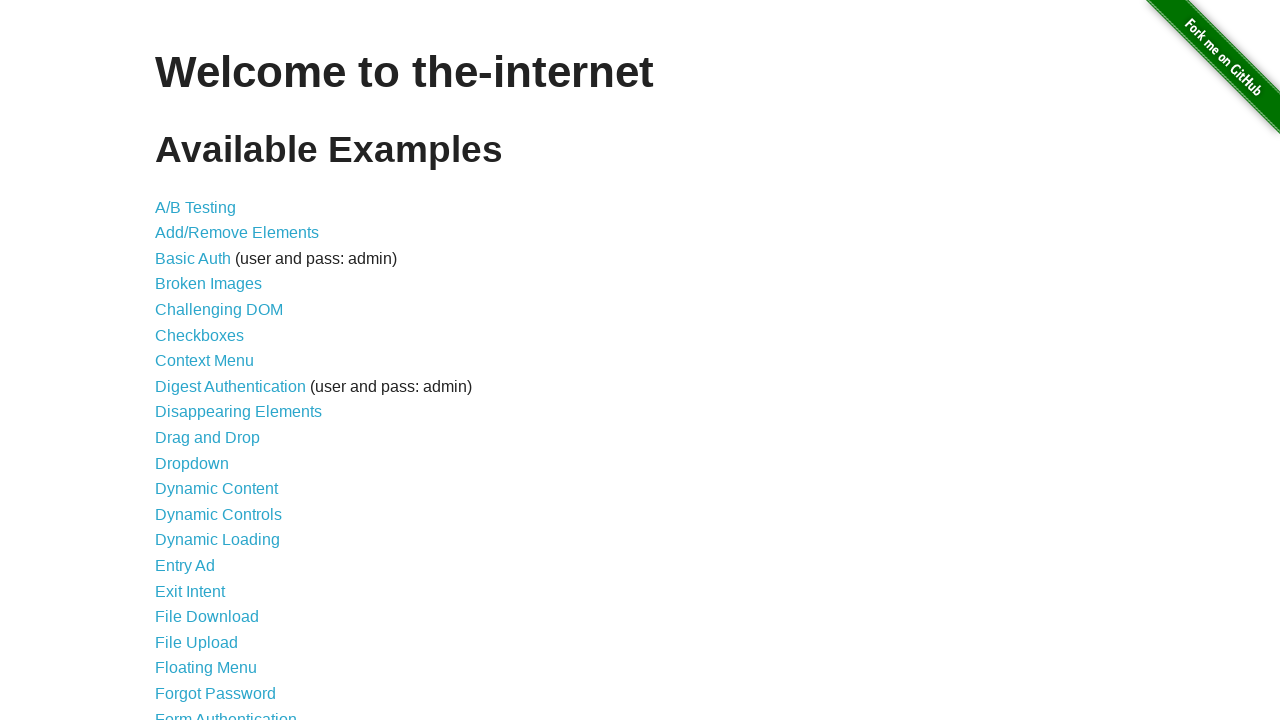

Injected jQuery library if not already present on page
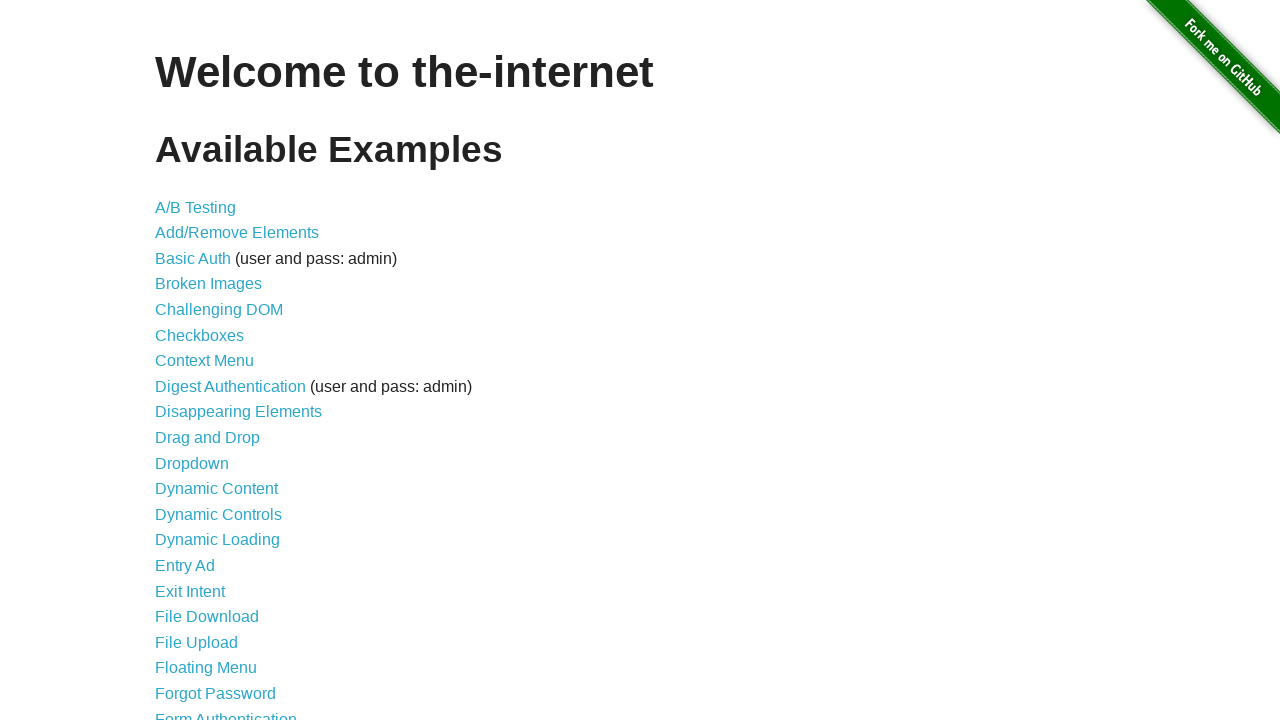

Loaded jQuery Growl JavaScript library
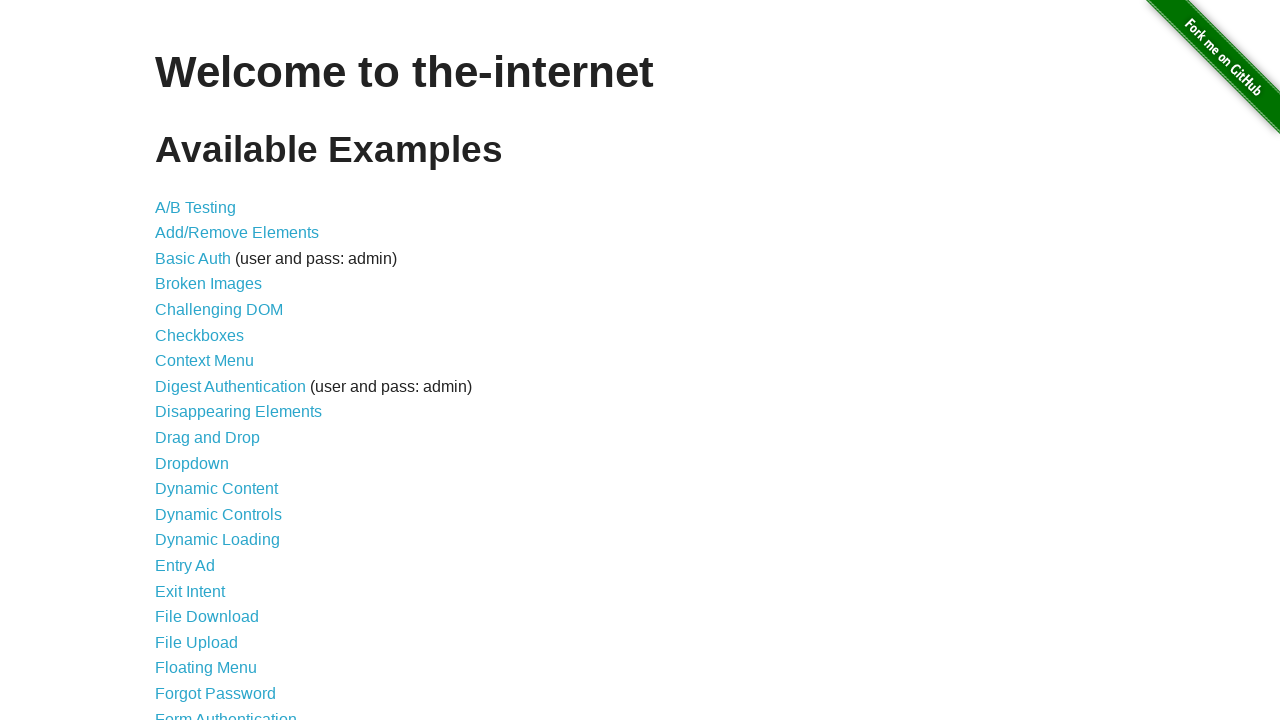

Injected jQuery Growl CSS styles into page head
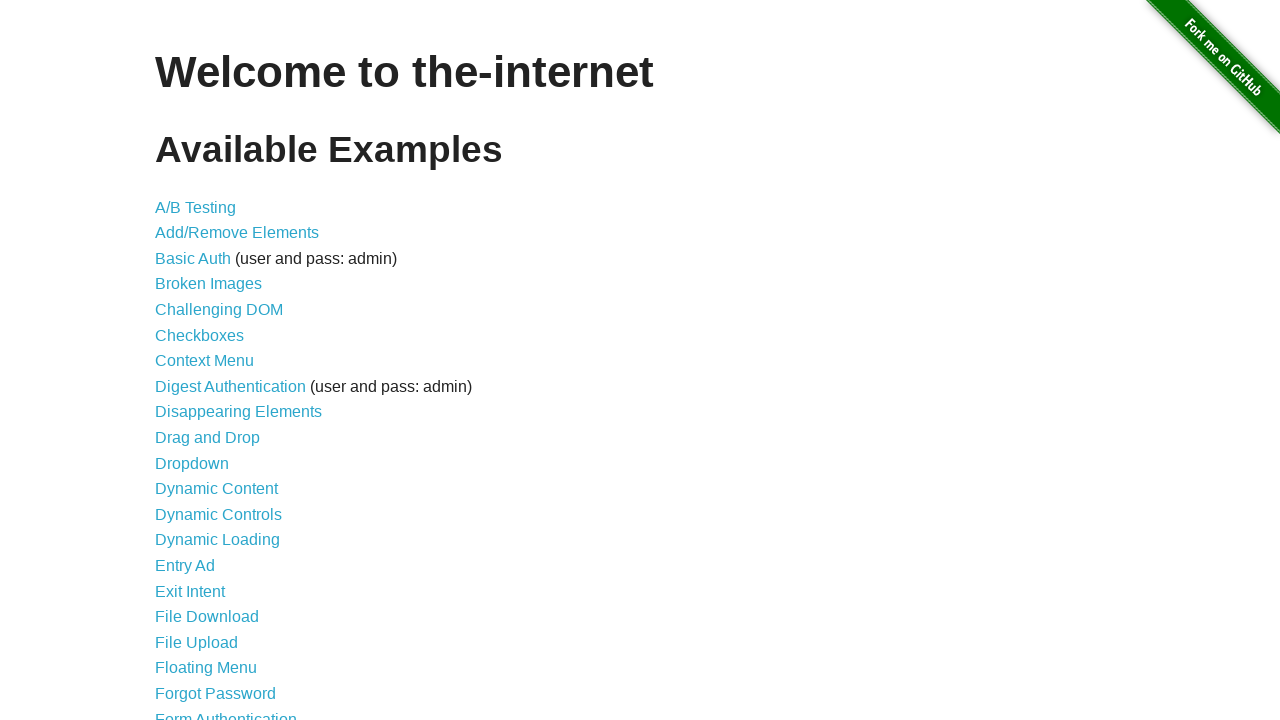

Waited for jQuery Growl scripts and styles to load
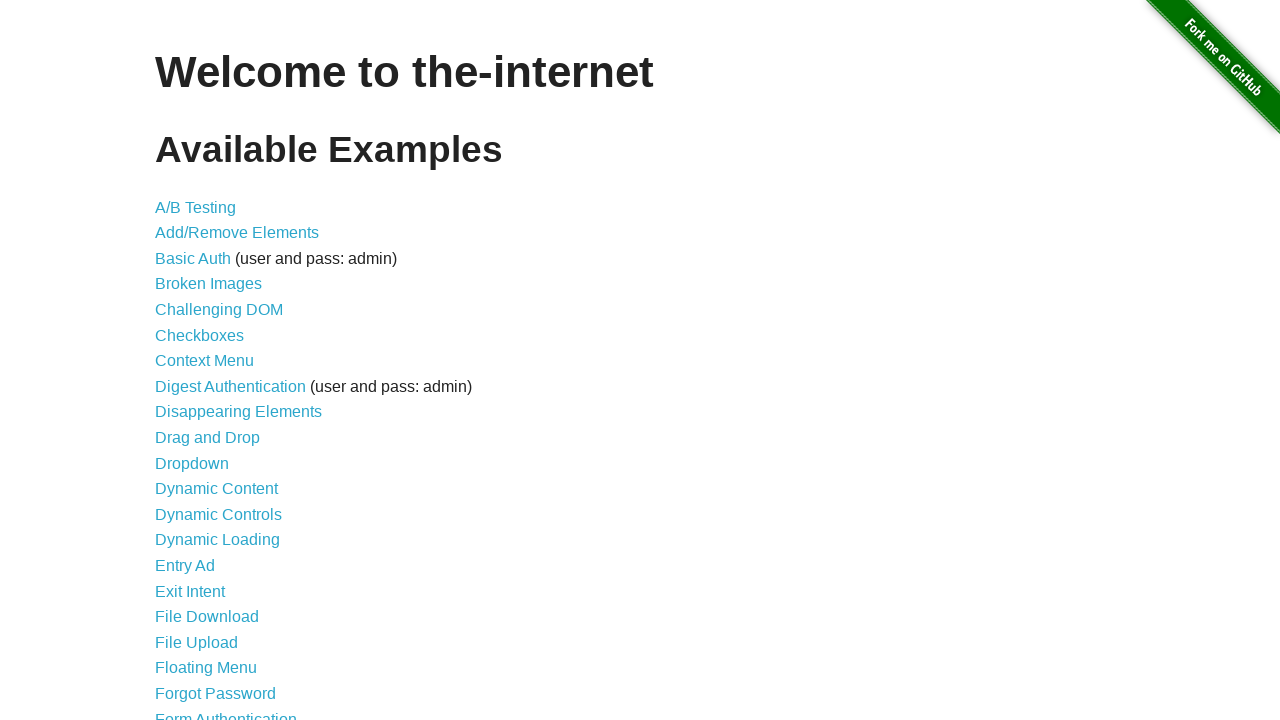

Displayed default growl notification with title 'GET' and message '/'
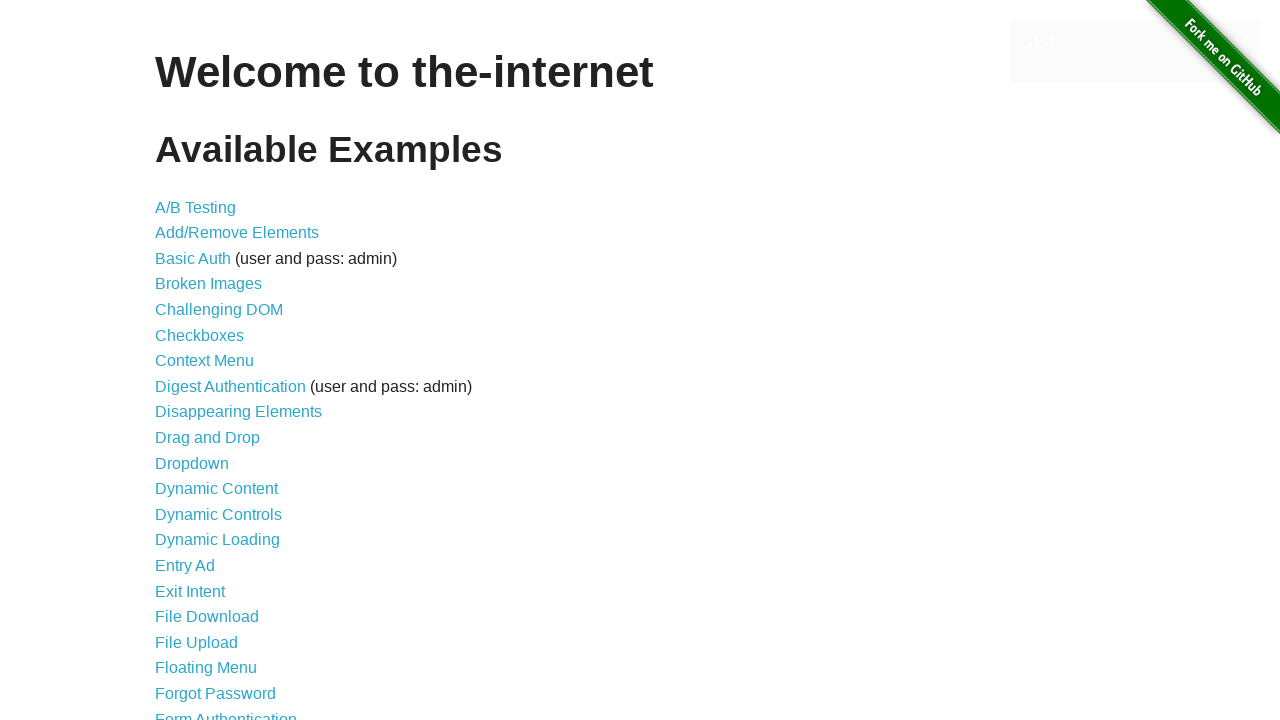

Displayed error growl notification
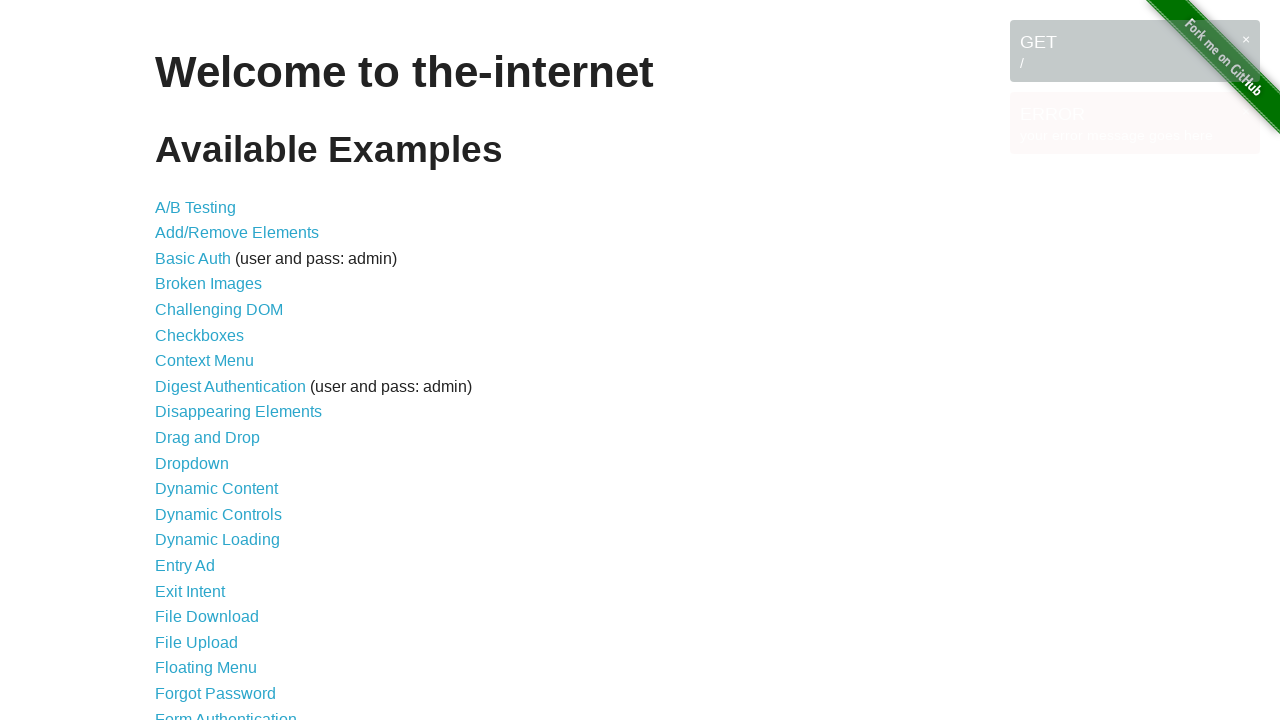

Displayed notice growl notification
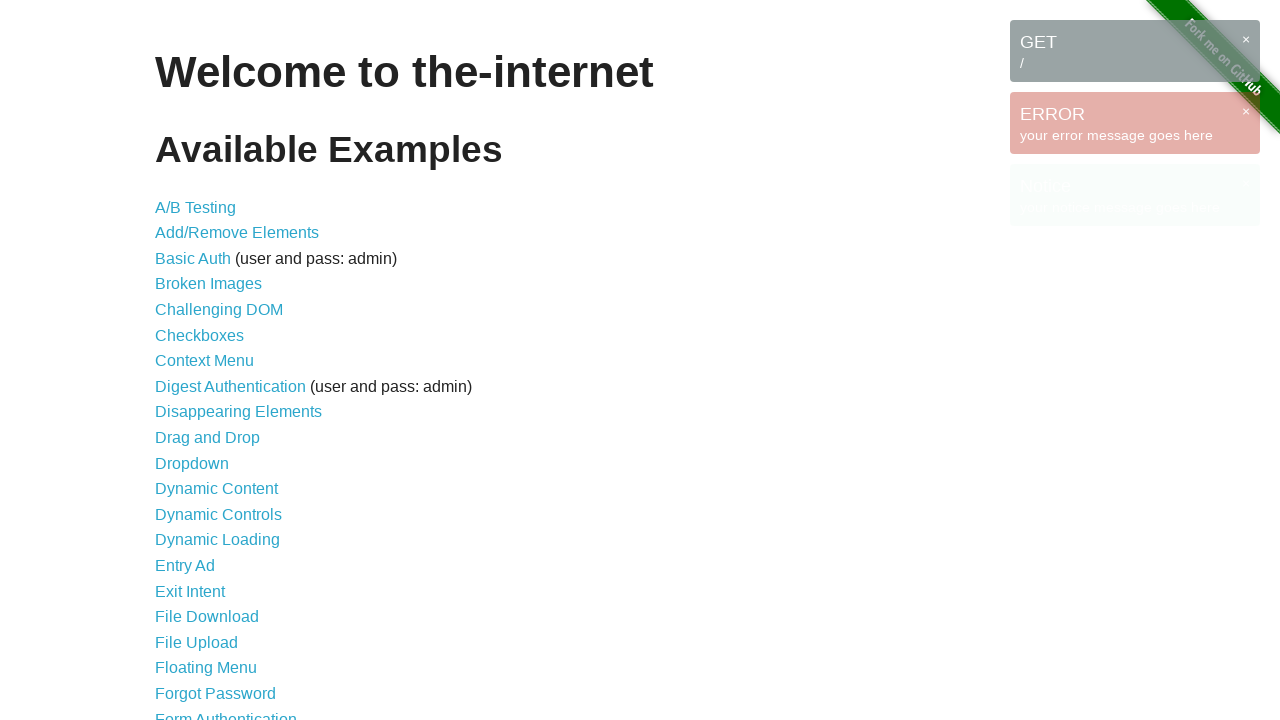

Displayed warning growl notification
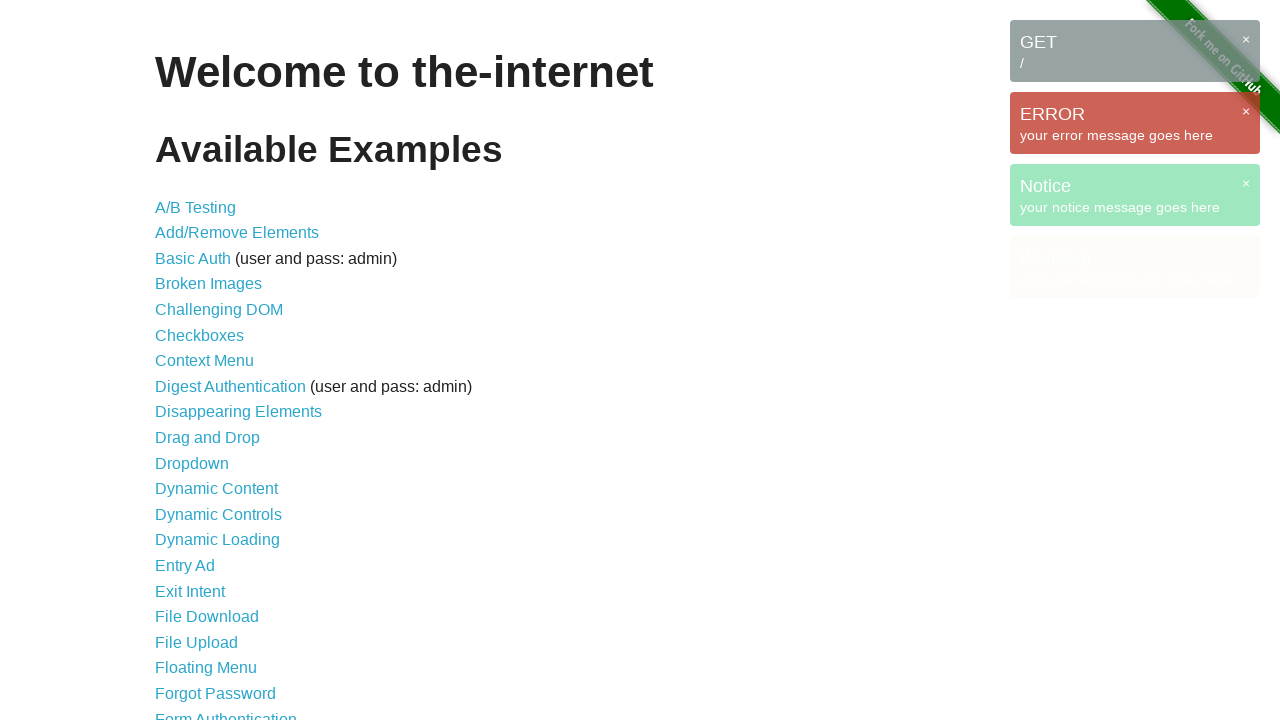

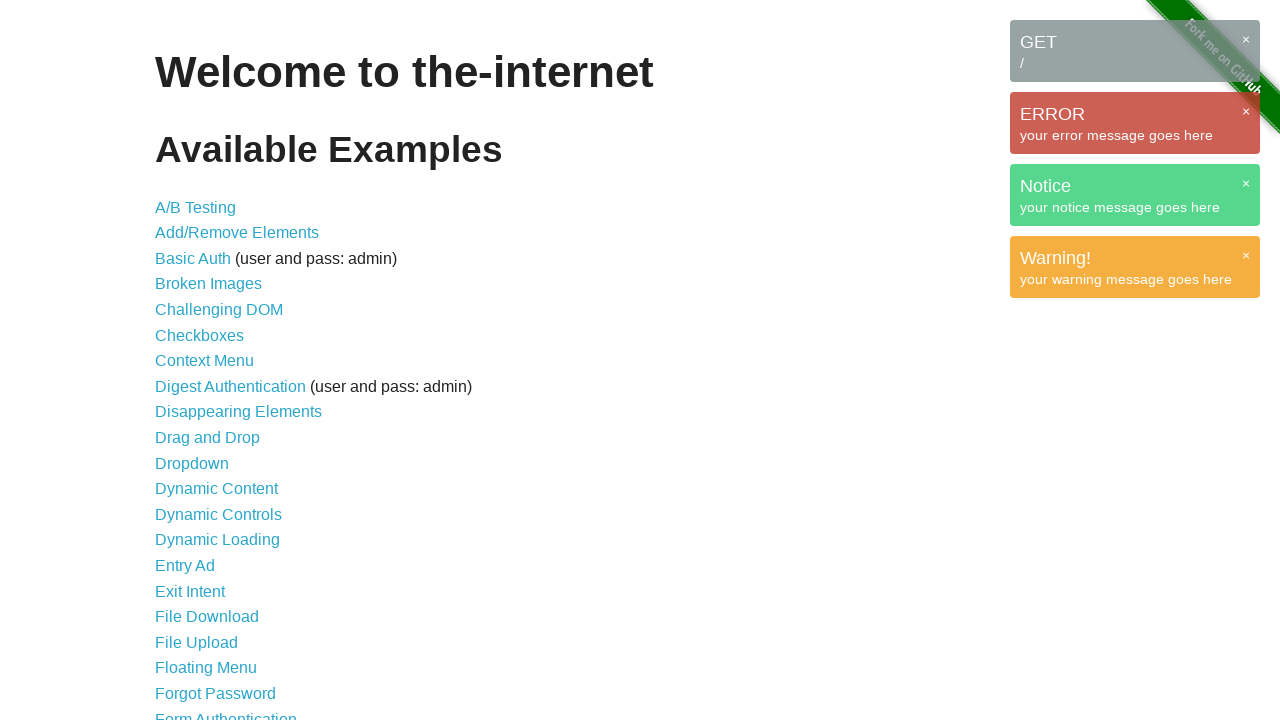